Tests submitting the complete automation practice form with various fields including name, email, phone, date of birth, subjects, hobbies, address, and location dropdowns.

Starting URL: https://demoqa.com/automation-practice-form

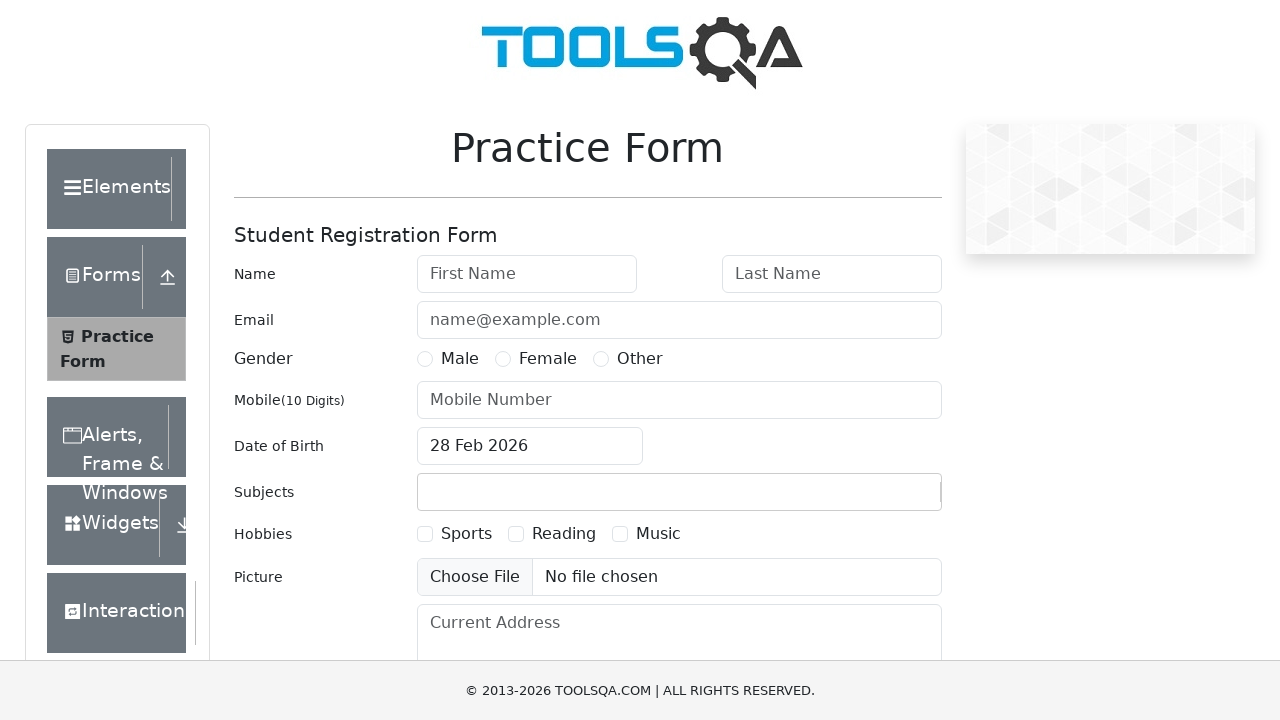

Filled first name field with 'Joe' on #firstName
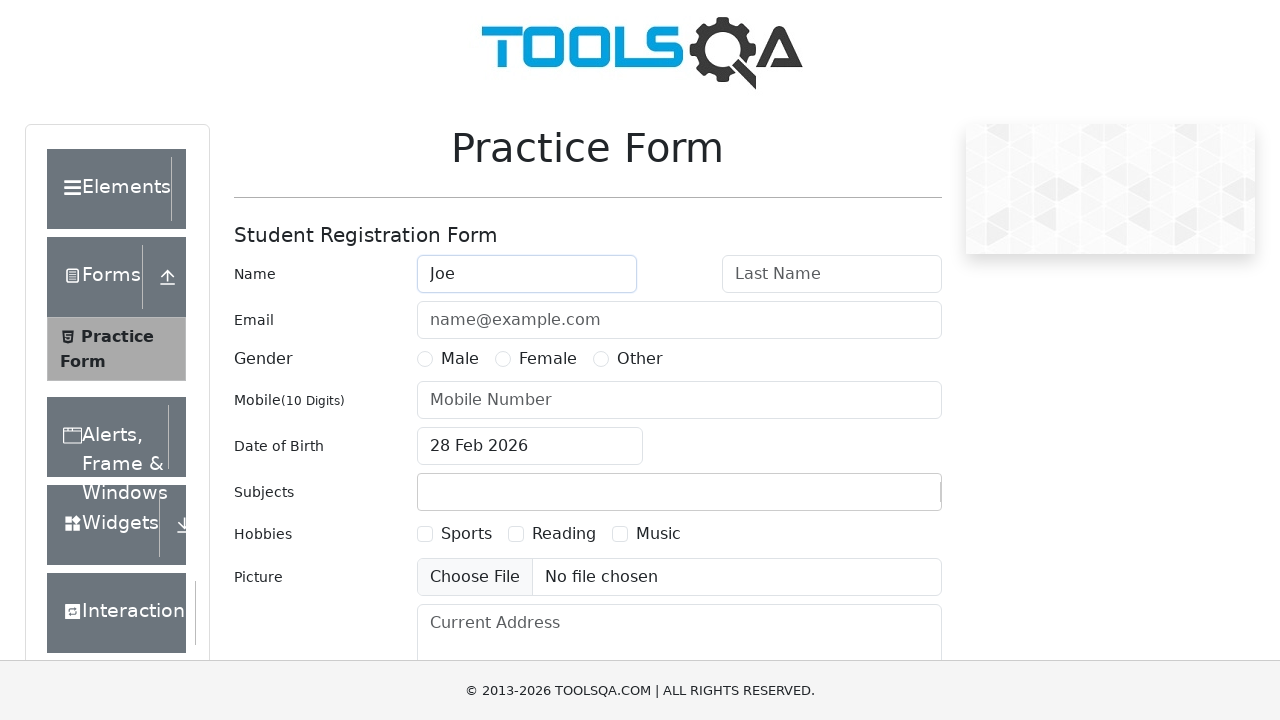

Filled last name field with 'Black' on #lastName
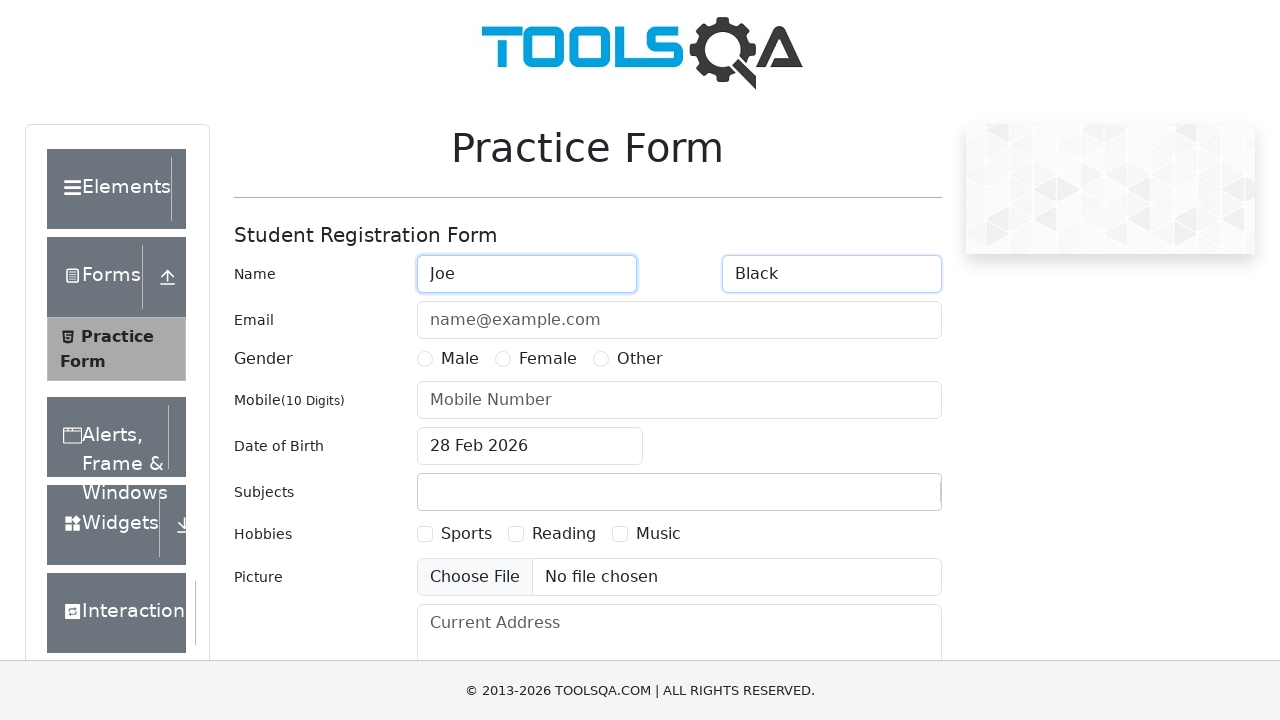

Filled email field with 'joe.black@example.com' on #userEmail
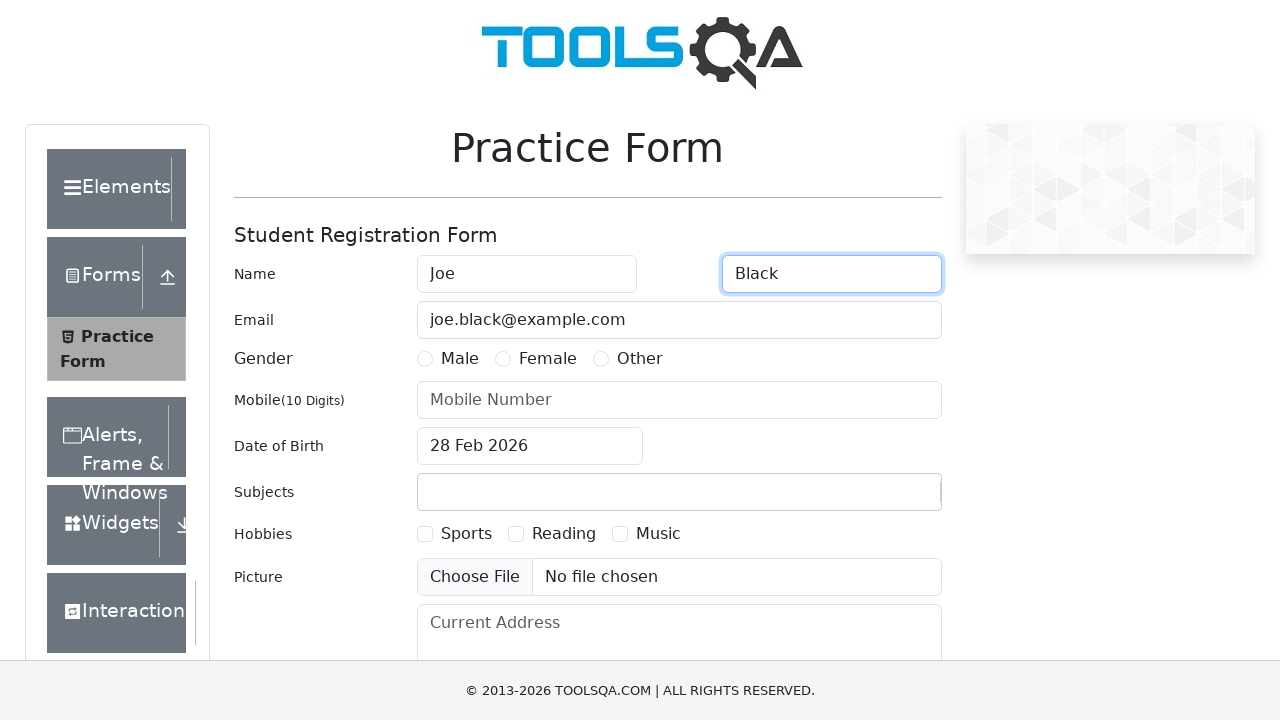

Filled phone number field with '5055551212' on #userNumber
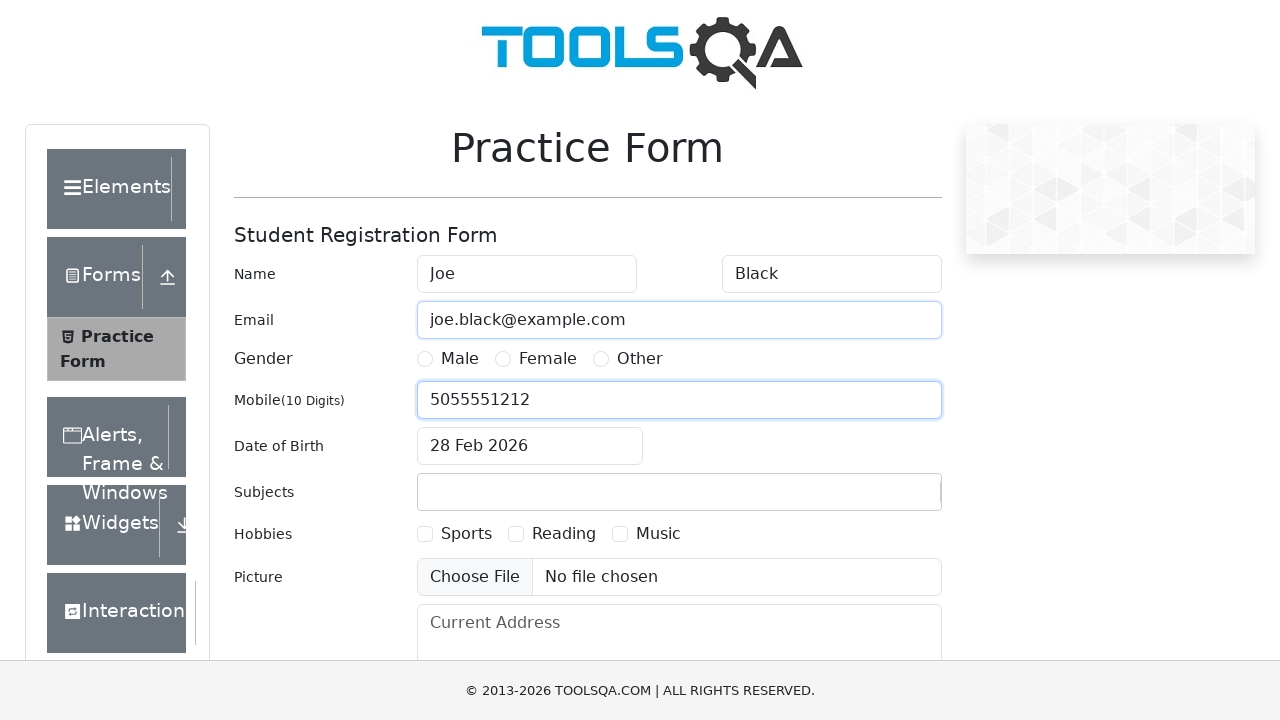

Filled date of birth field with '12/13/1970' on //*[@id='dateOfBirth']//input
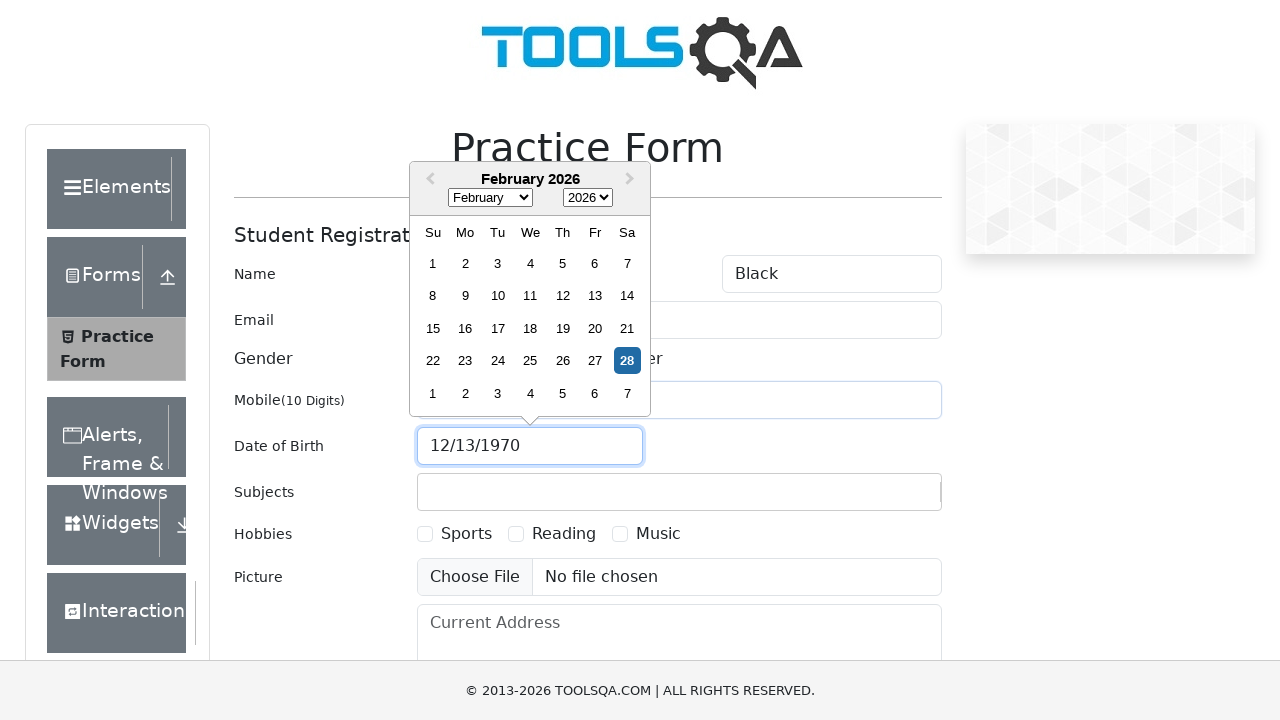

Pressed Enter to confirm date of birth on //*[@id='dateOfBirth']//input
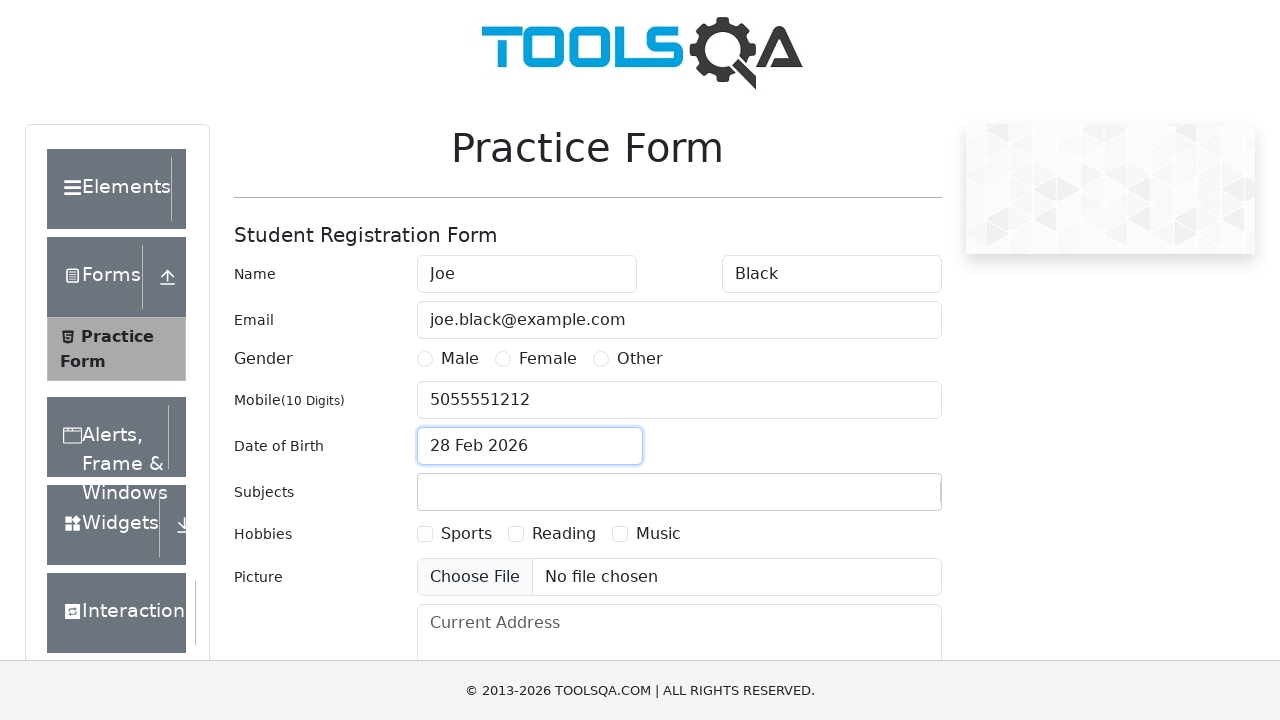

Filled subjects field with 'Maths' on //input[@id='subjectsInput']
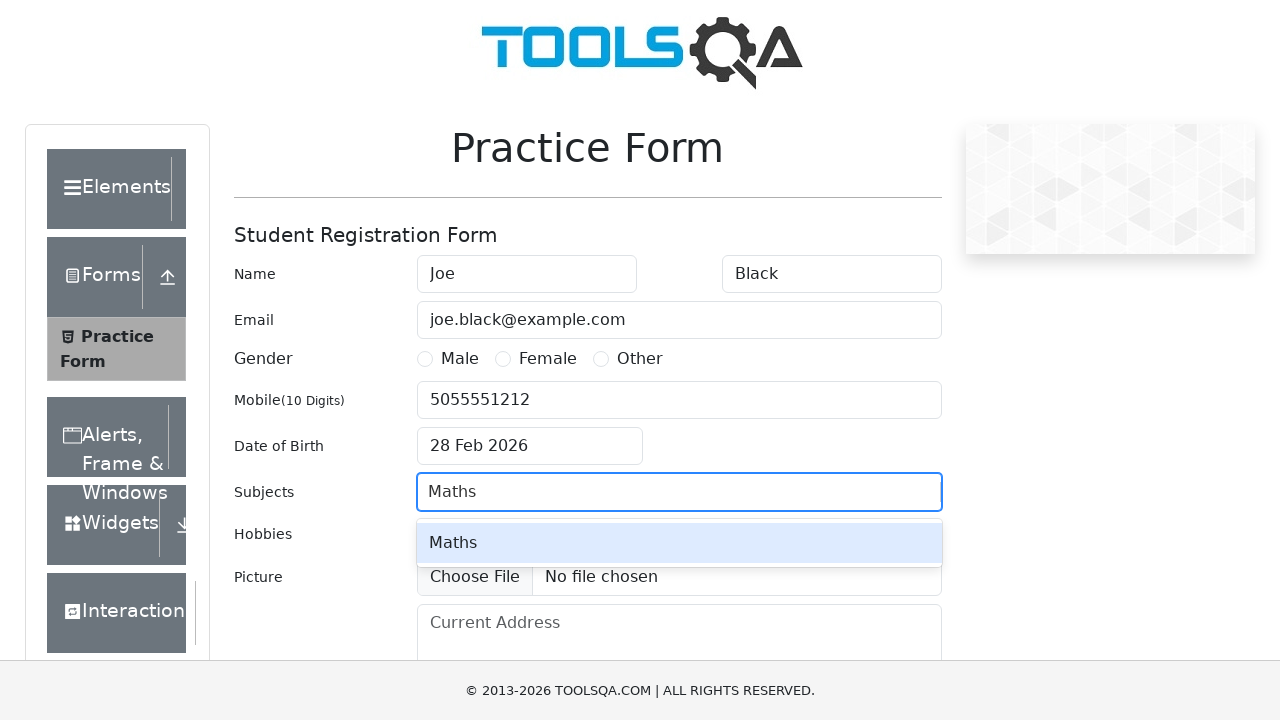

Pressed Tab to select subject from autocomplete on //input[@id='subjectsInput']
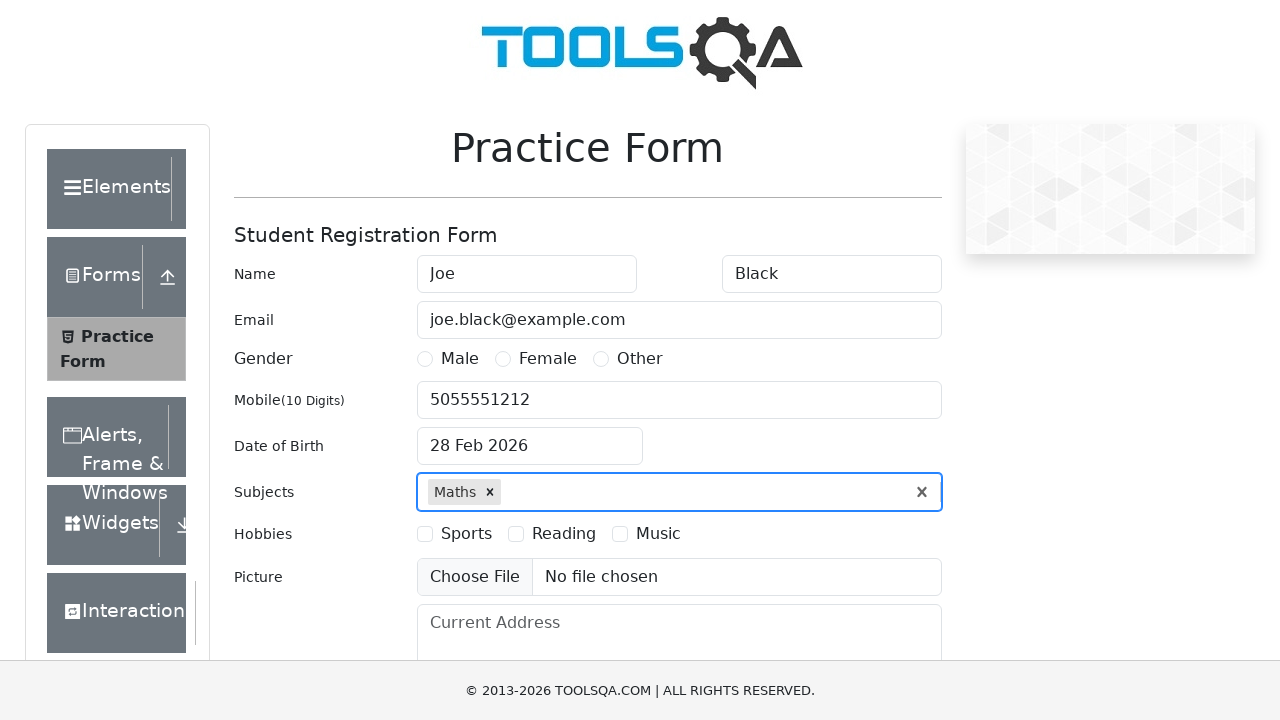

Checked Sports hobby checkbox at (466, 534) on label[for='hobbies-checkbox-1']
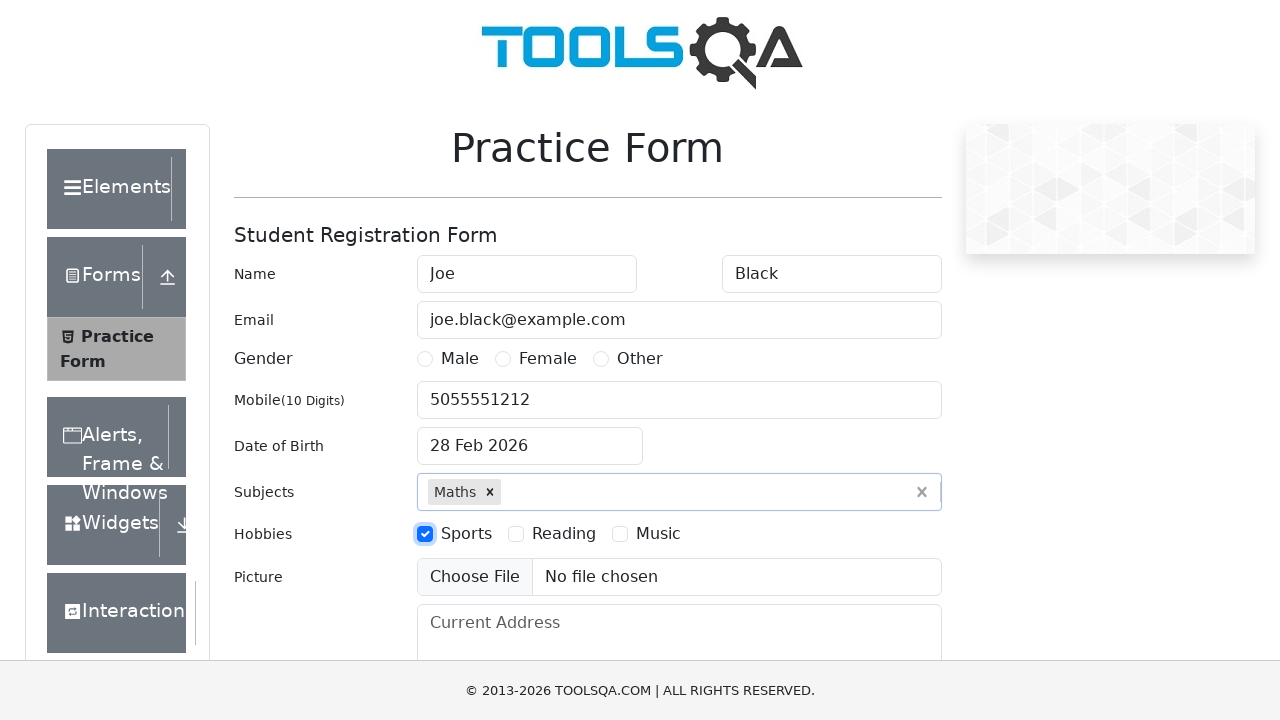

Filled current address field with '1 Main St.' on #currentAddress
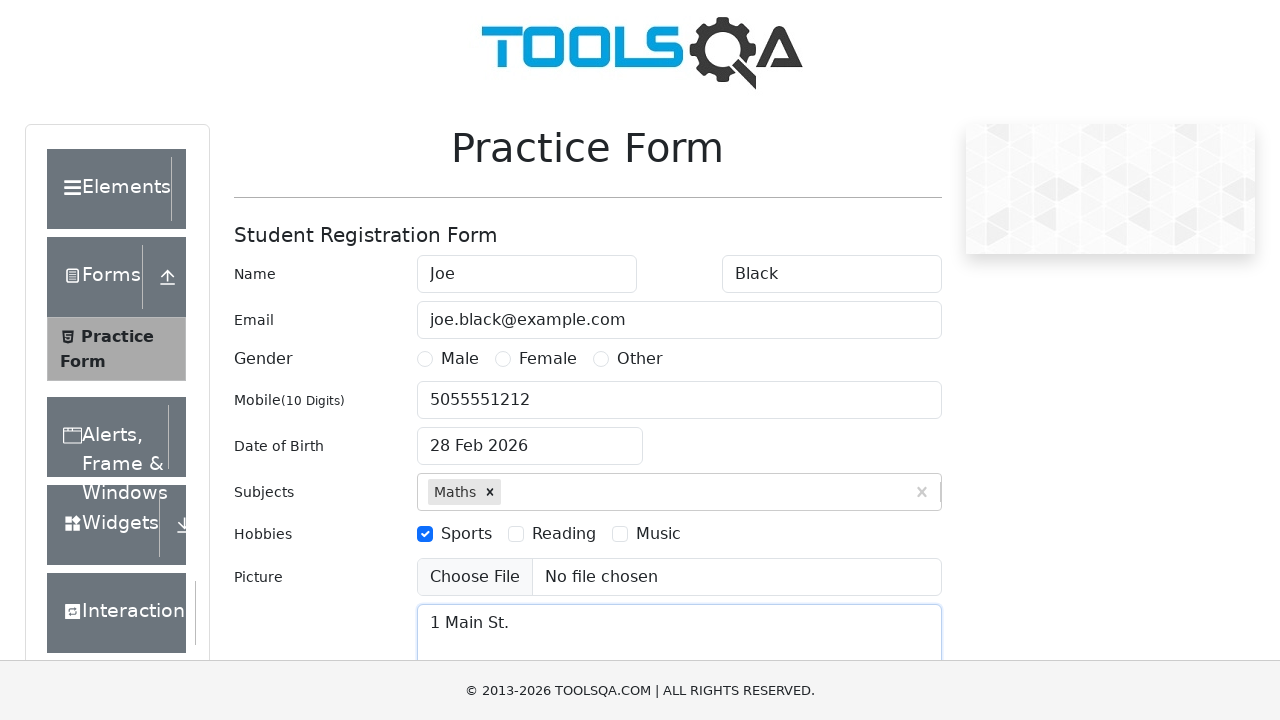

Filled state field with 'NCR' on //input[@id='react-select-3-input']
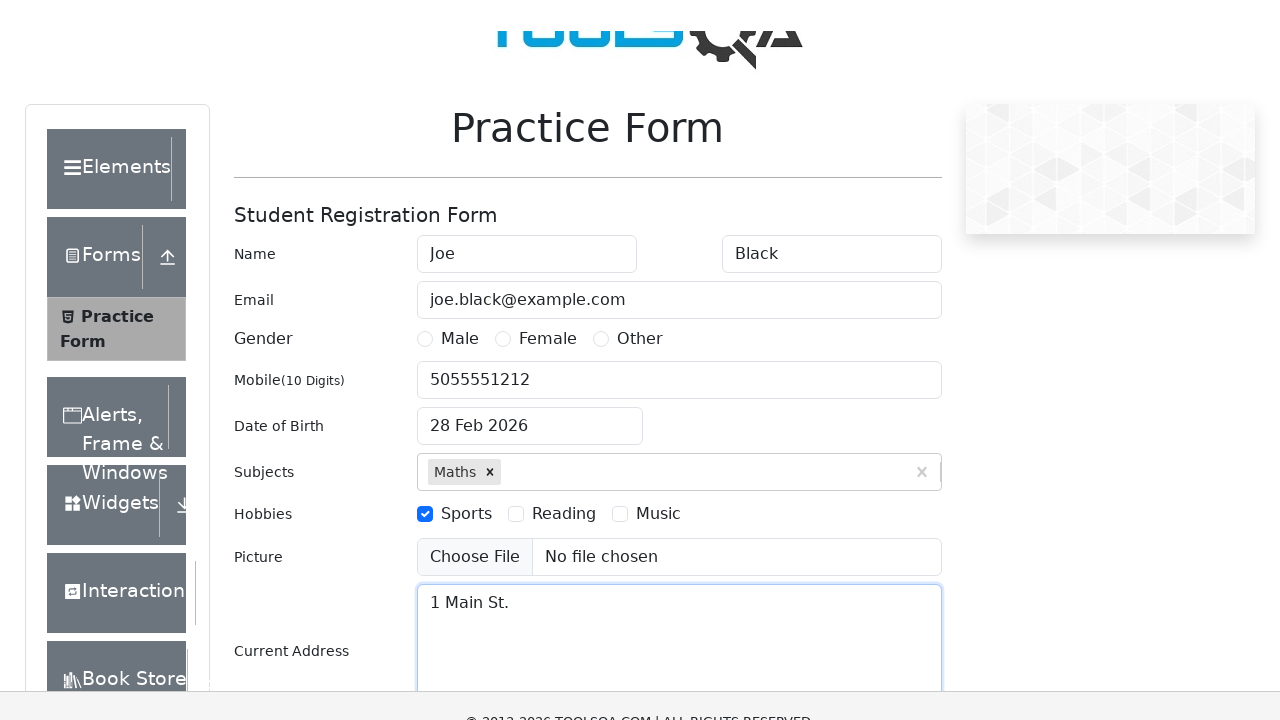

Pressed Tab to select state from dropdown on //input[@id='react-select-3-input']
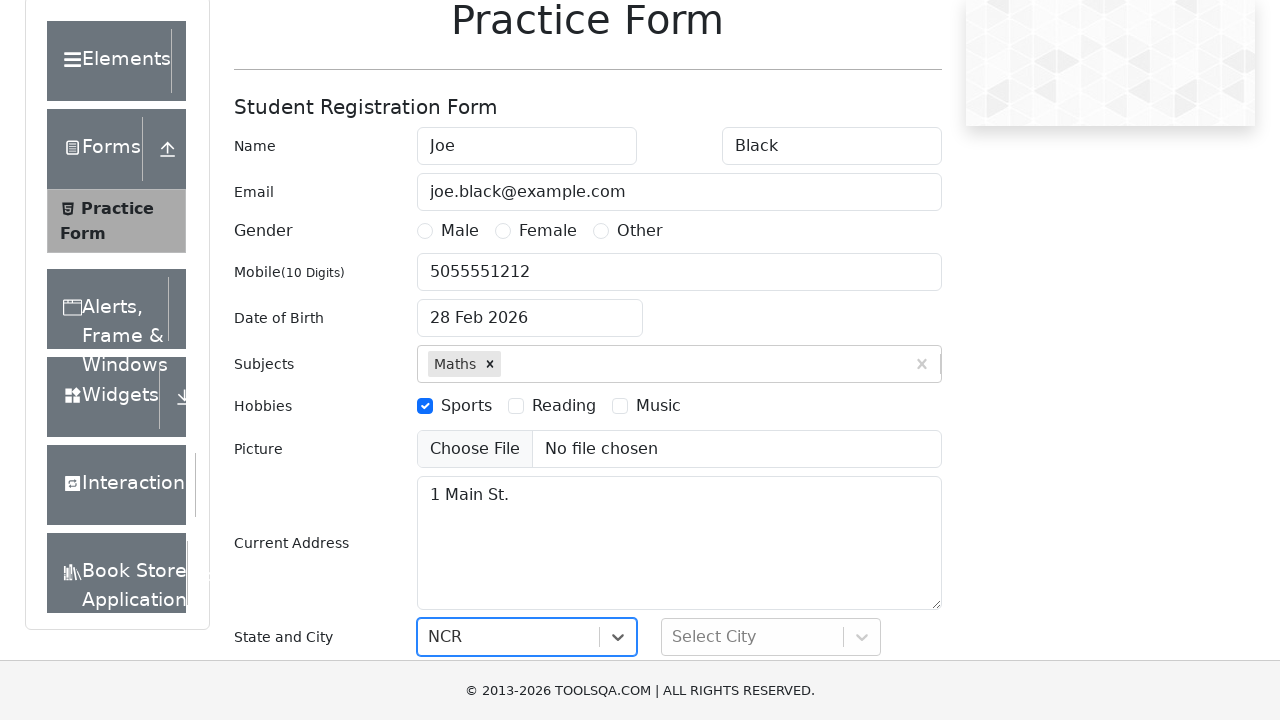

Filled city field with 'Delhi' on //input[@id='react-select-4-input']
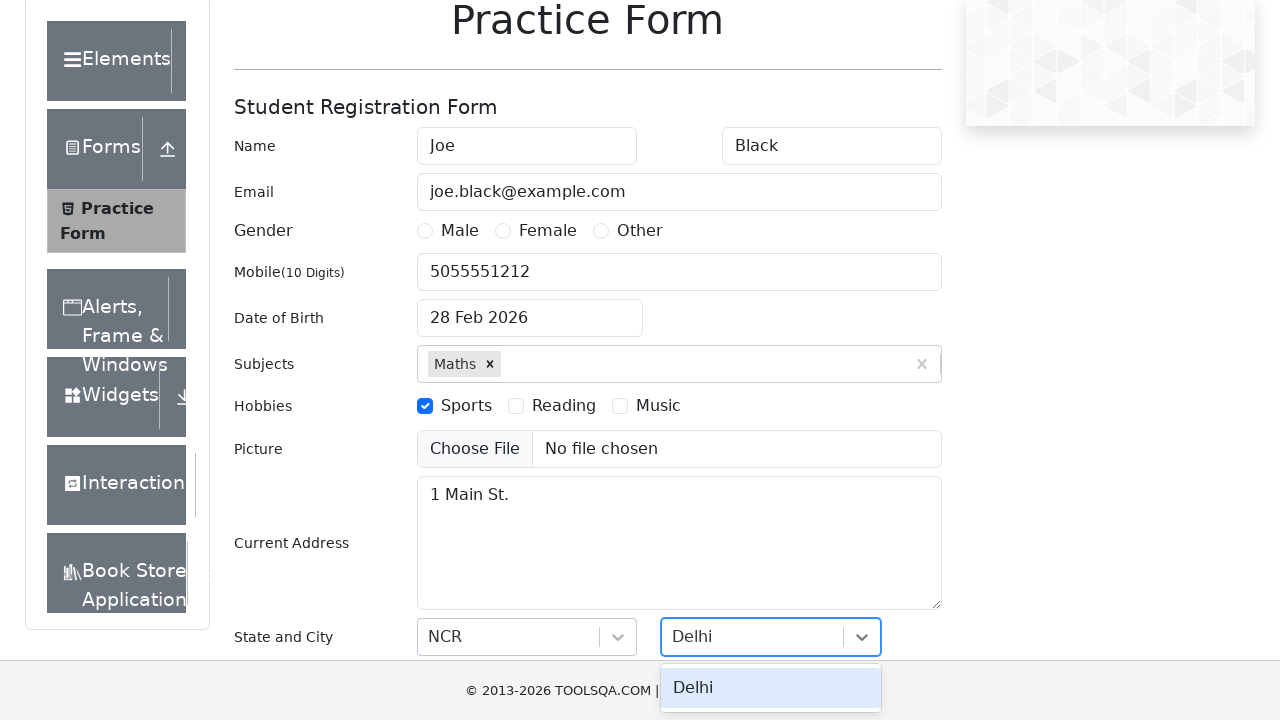

Pressed Tab to select city from dropdown on //input[@id='react-select-4-input']
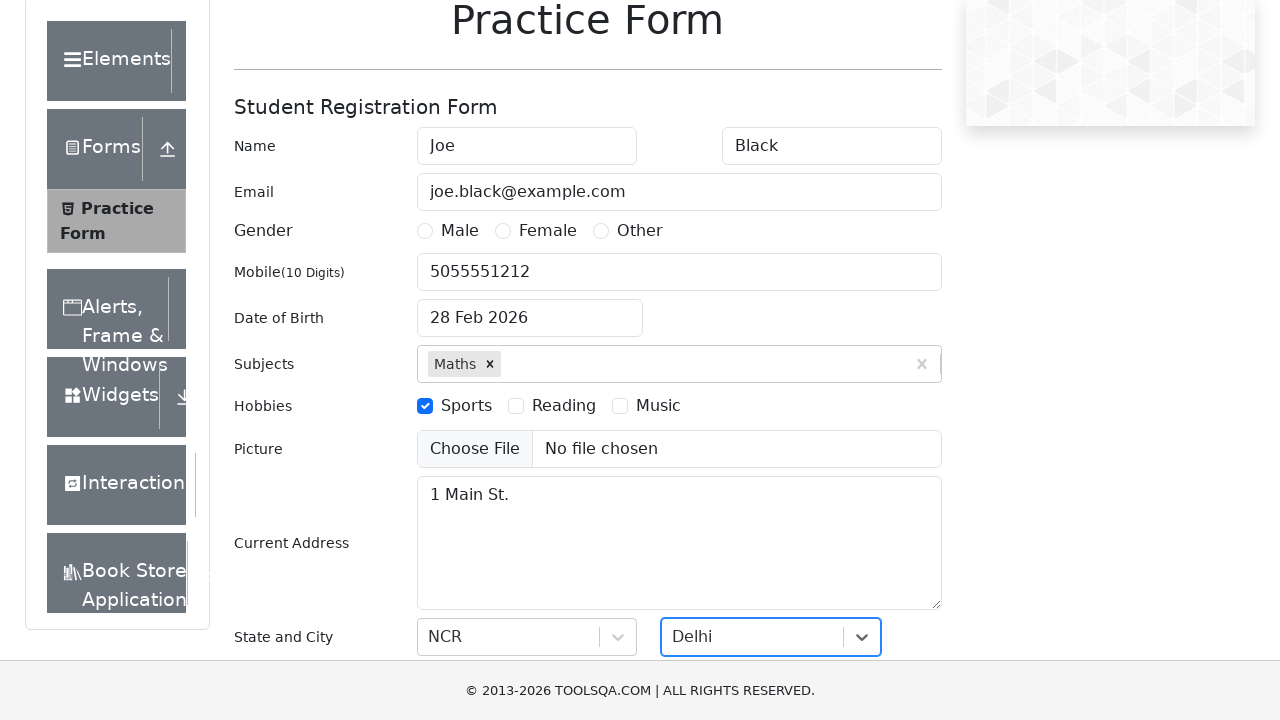

Clicked submit button to submit the form at (885, 499) on #submit
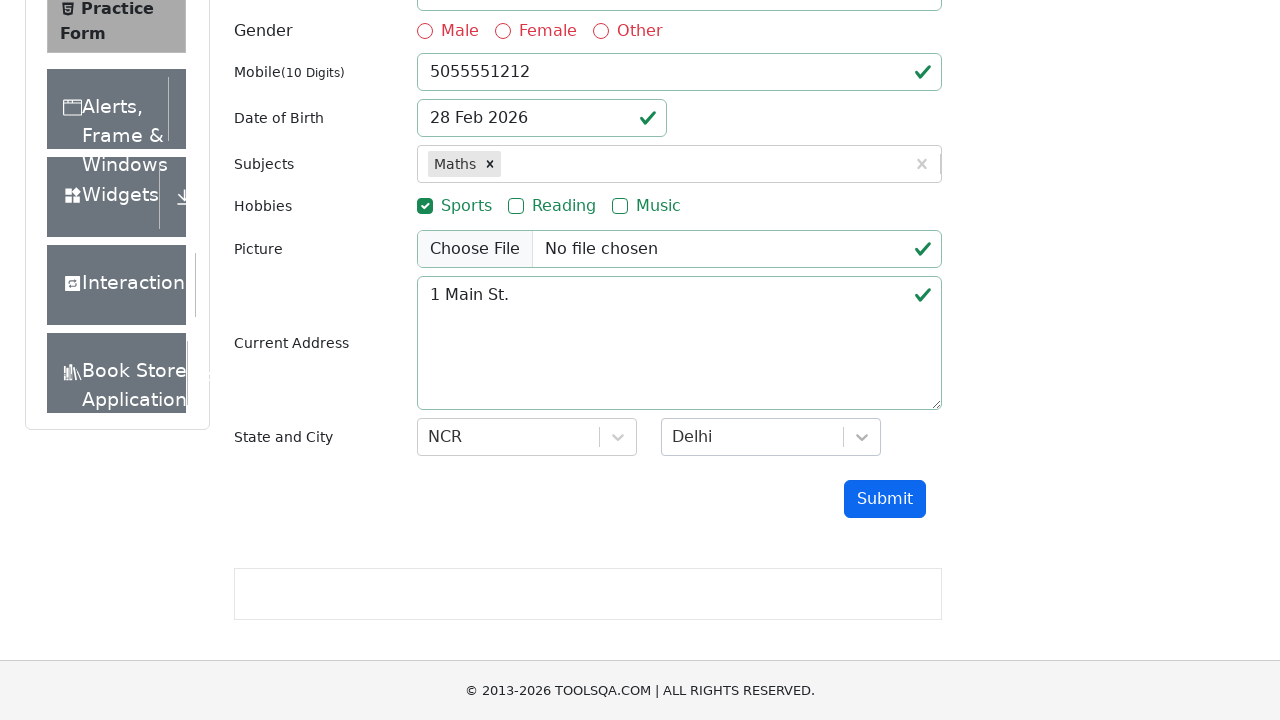

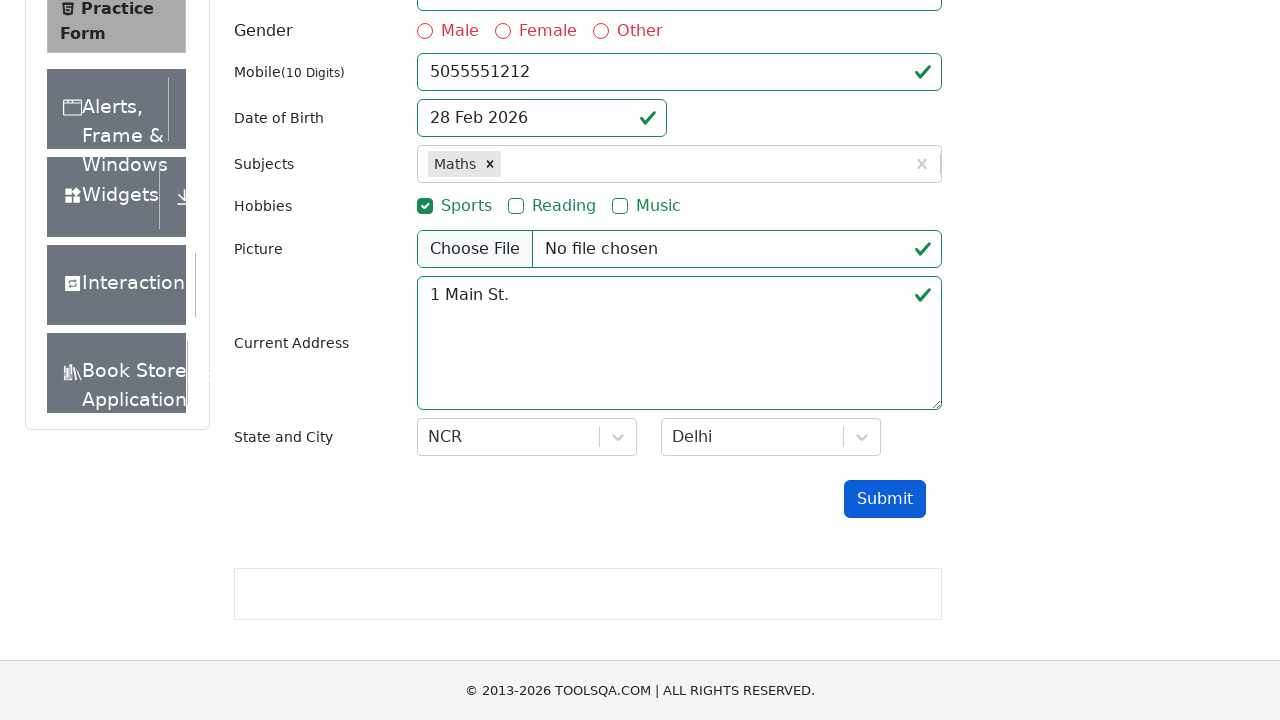